Tests filling the complete feedback form, submitting it, clicking No to go back, and verifying all previously entered data is still present in the form fields.

Starting URL: https://kristinek.github.io/site/tasks/provide_feedback

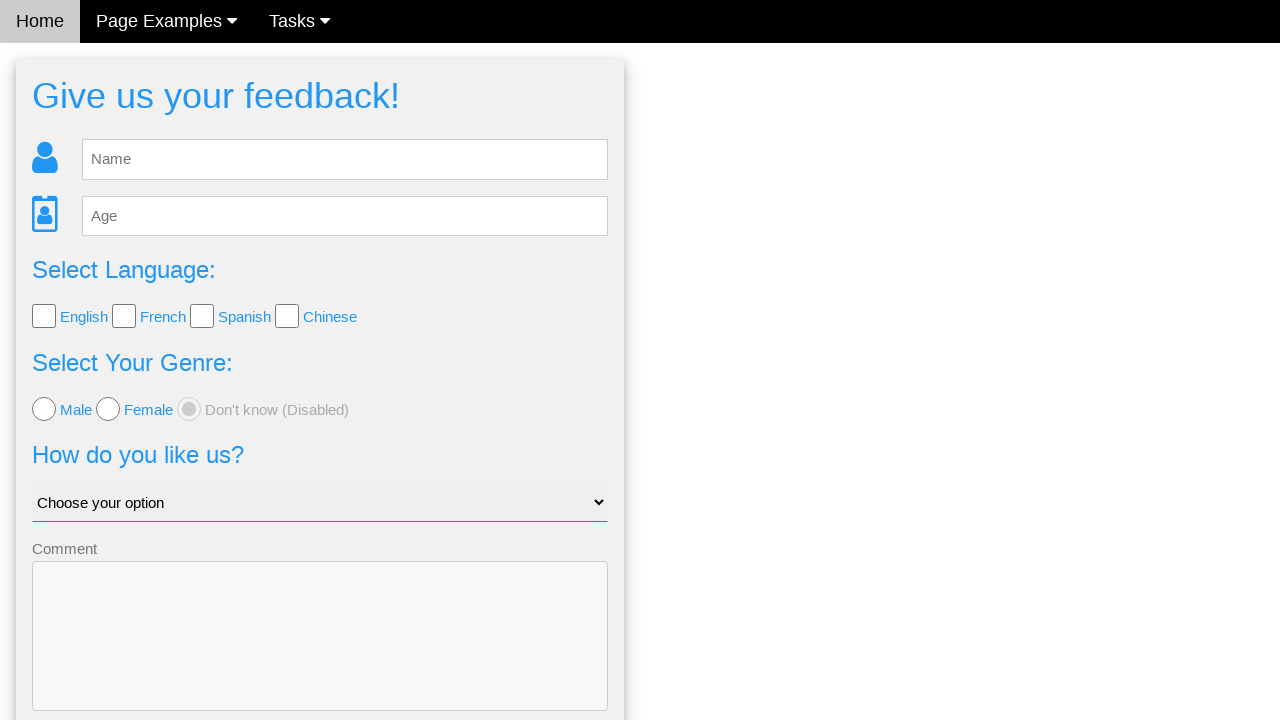

Filled name field with 'Michael Brown' on #fb_name
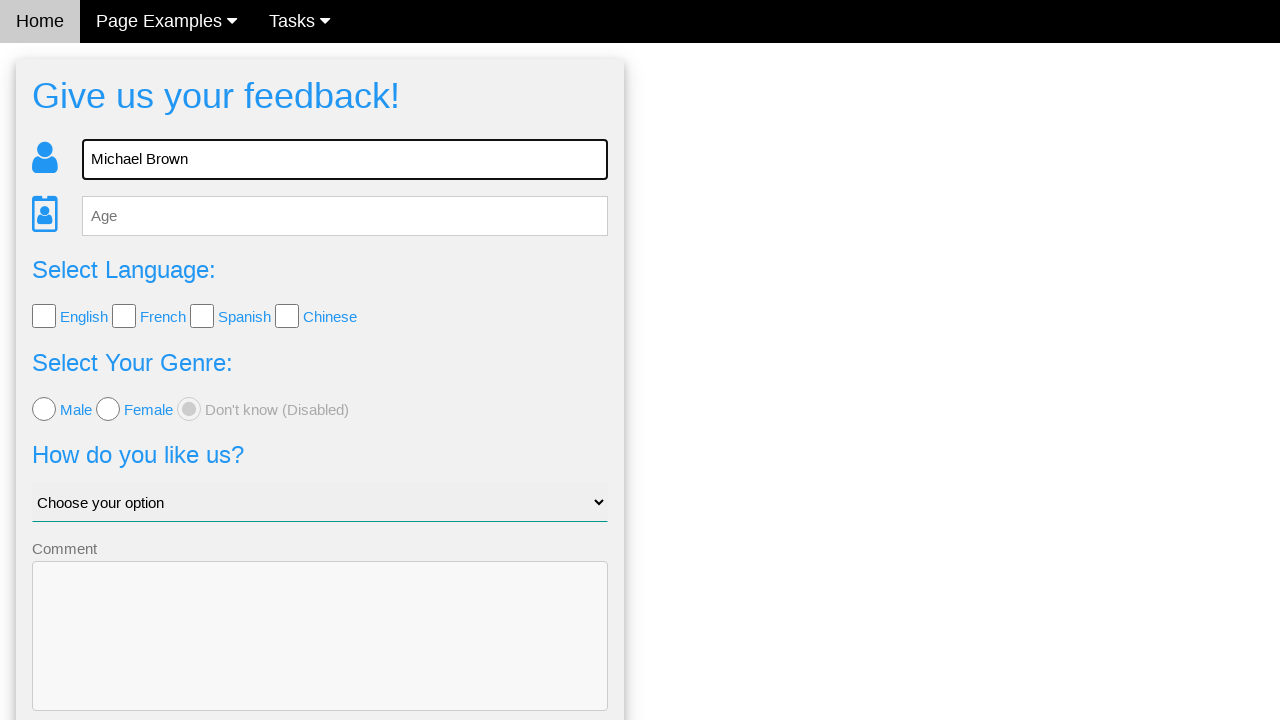

Filled age field with '28' on #fb_age
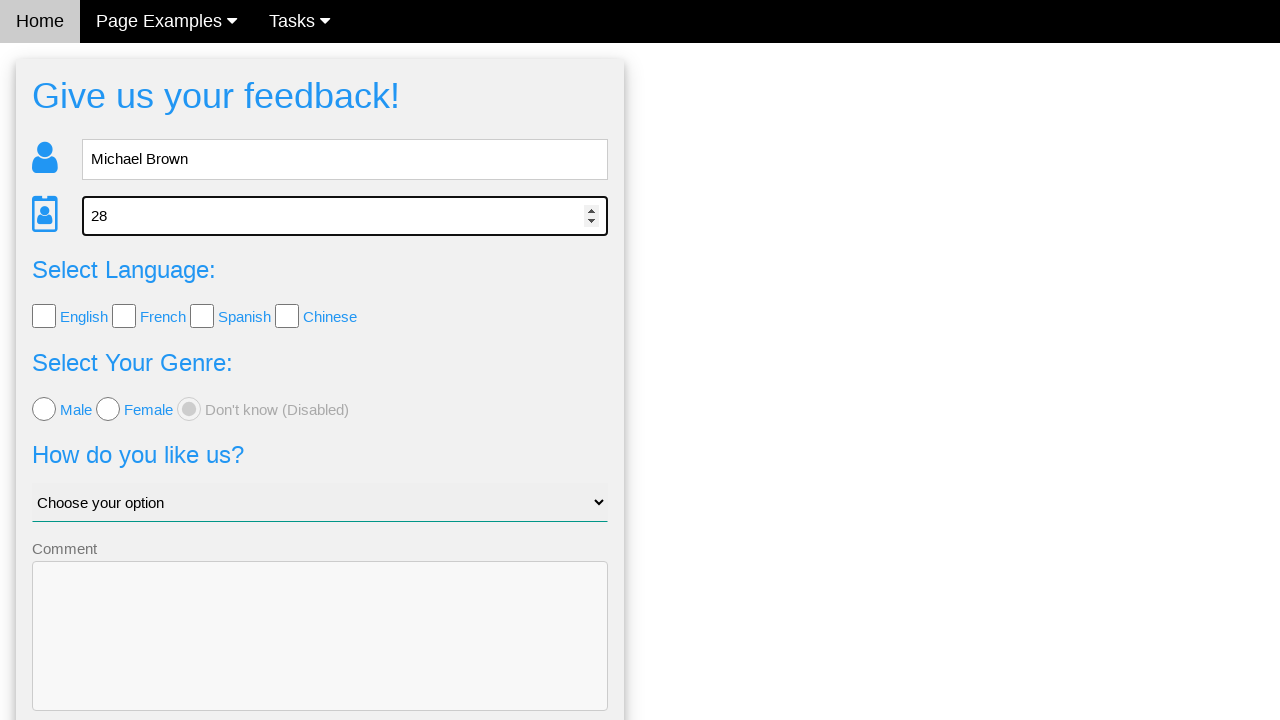

Clicked a language checkbox at (44, 316) on input[name='language'] >> nth=0
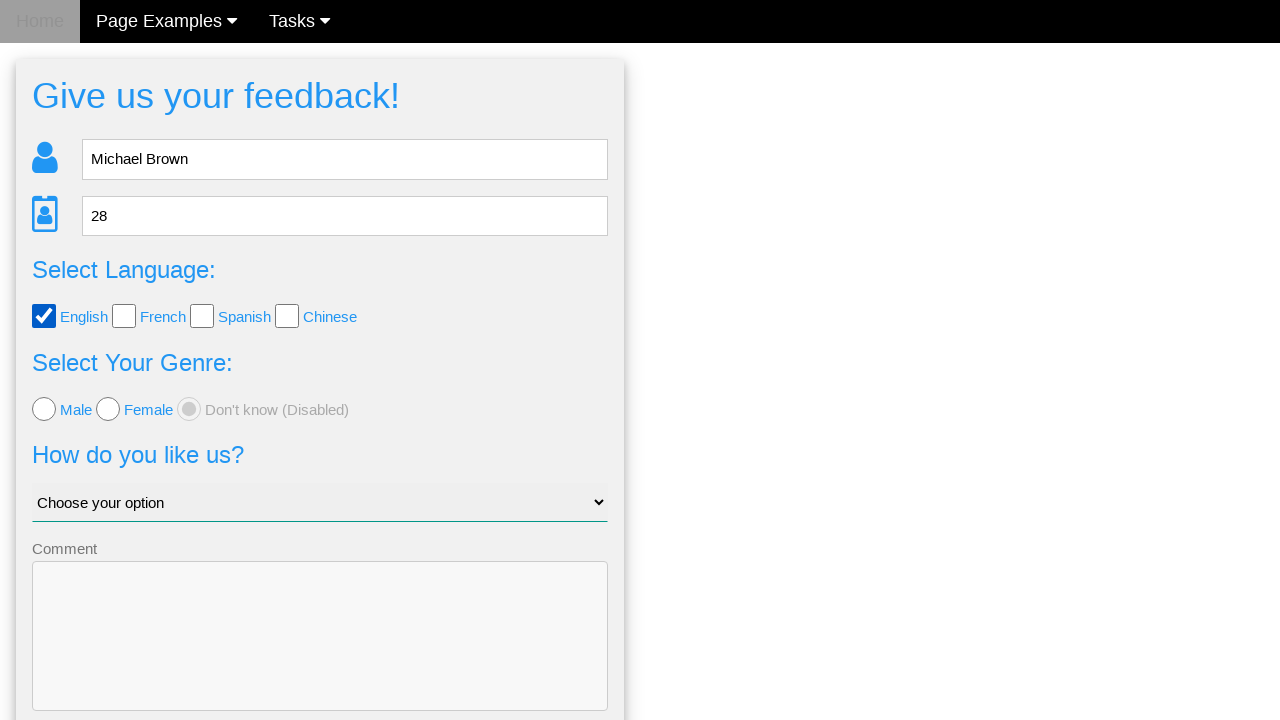

Clicked a language checkbox at (124, 316) on input[name='language'] >> nth=1
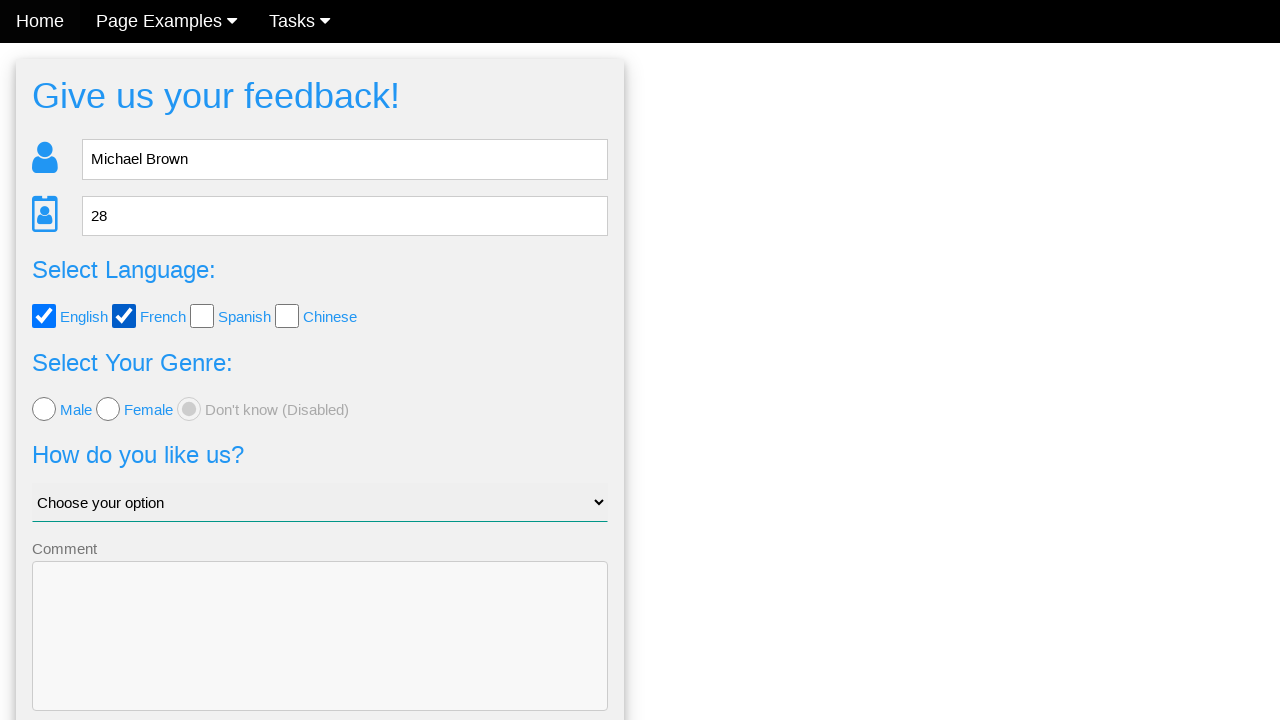

Clicked a language checkbox at (202, 316) on input[name='language'] >> nth=2
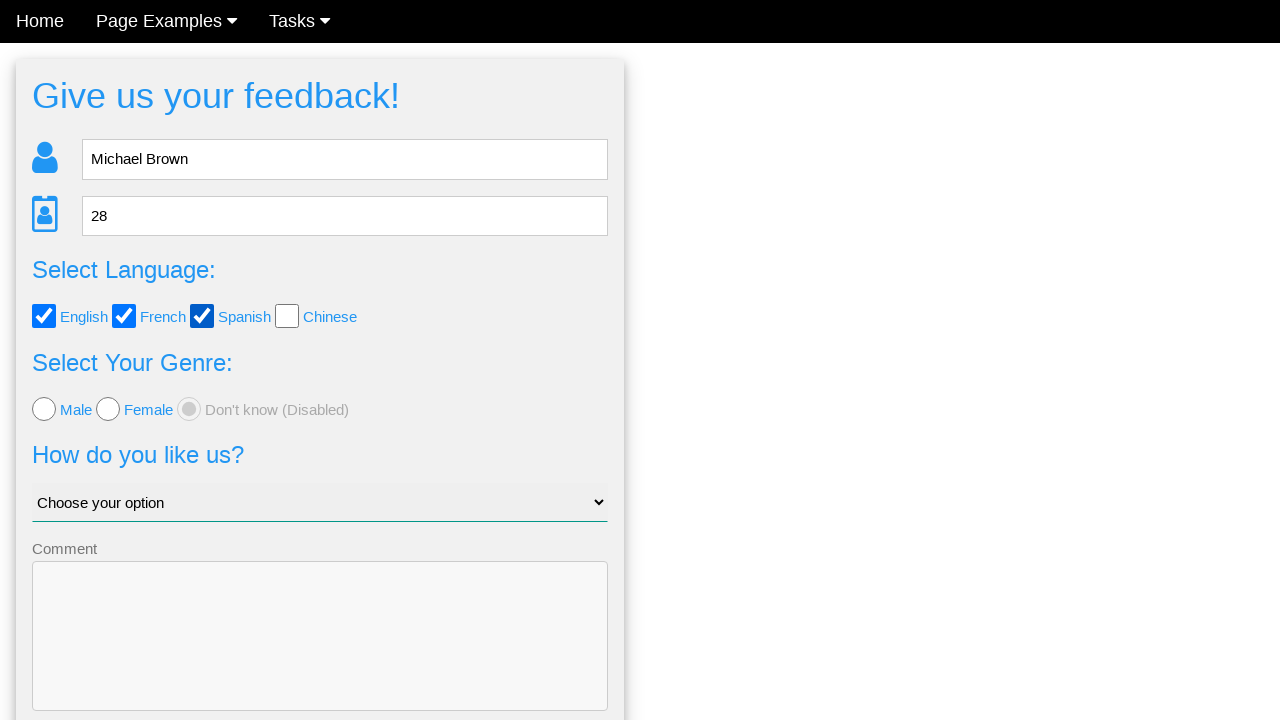

Clicked a language checkbox at (287, 316) on input[name='language'] >> nth=3
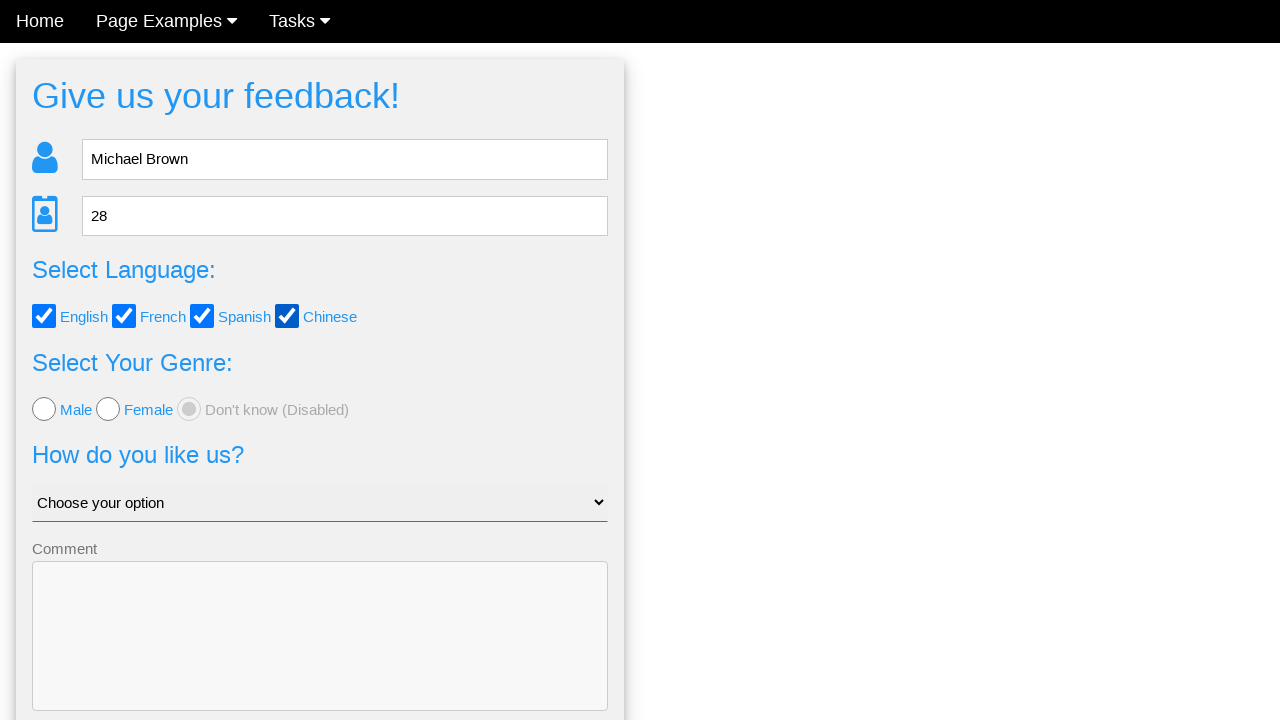

Selected Male gender radio button at (108, 409) on input[name='gender']:nth-of-type(2)
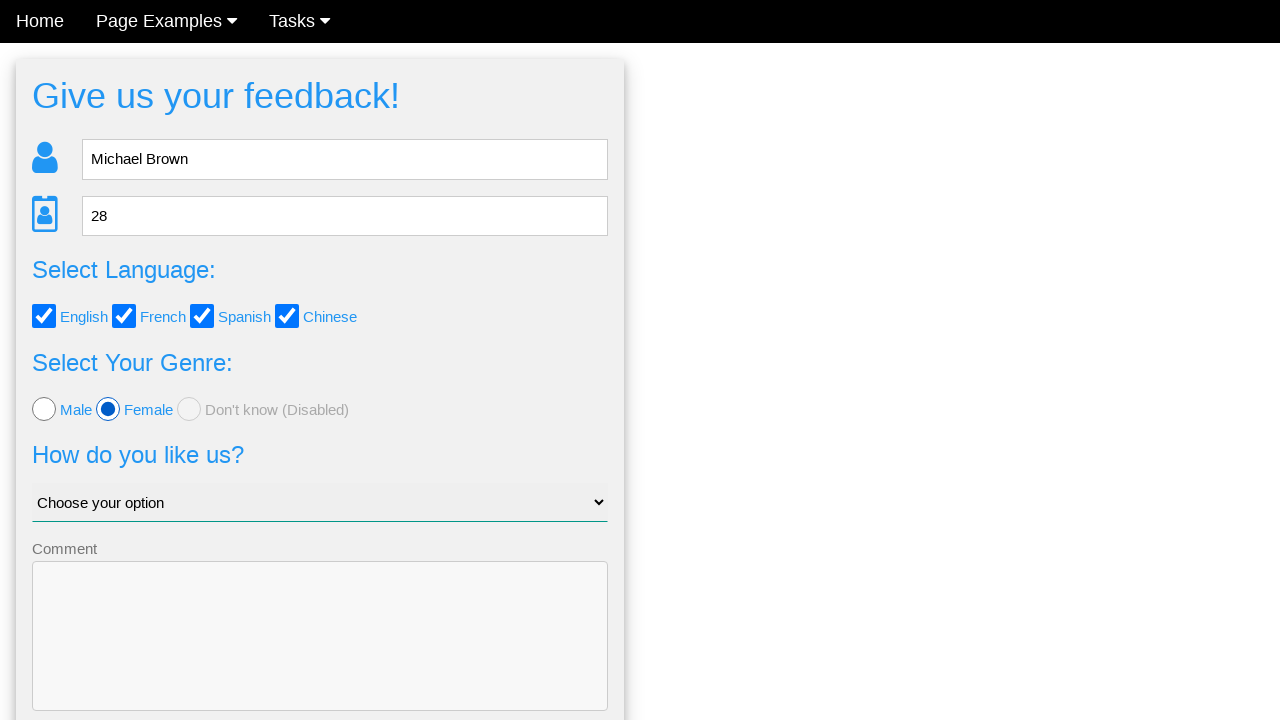

Selected option from dropdown (index 1) on #like_us
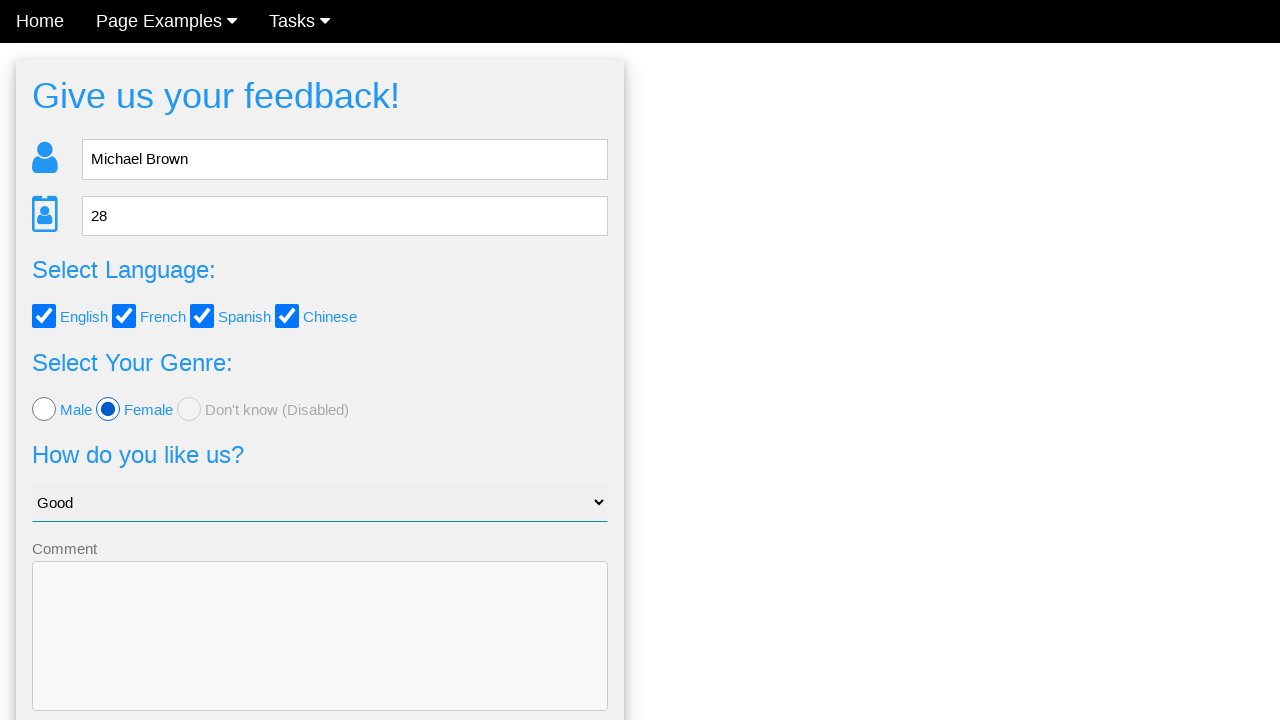

Filled comment field with feedback text on textarea.w3-input.w3-border
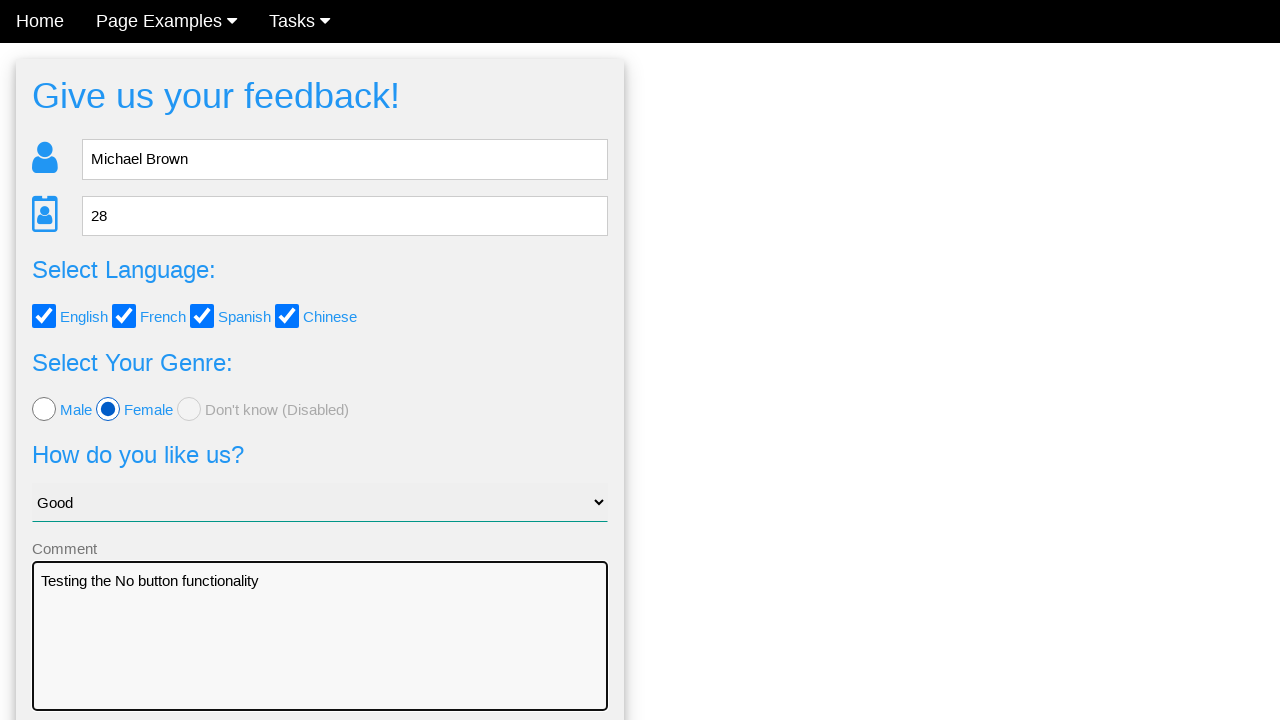

Clicked Send button to submit feedback form at (320, 656) on button.w3-btn-block.w3-blue.w3-section
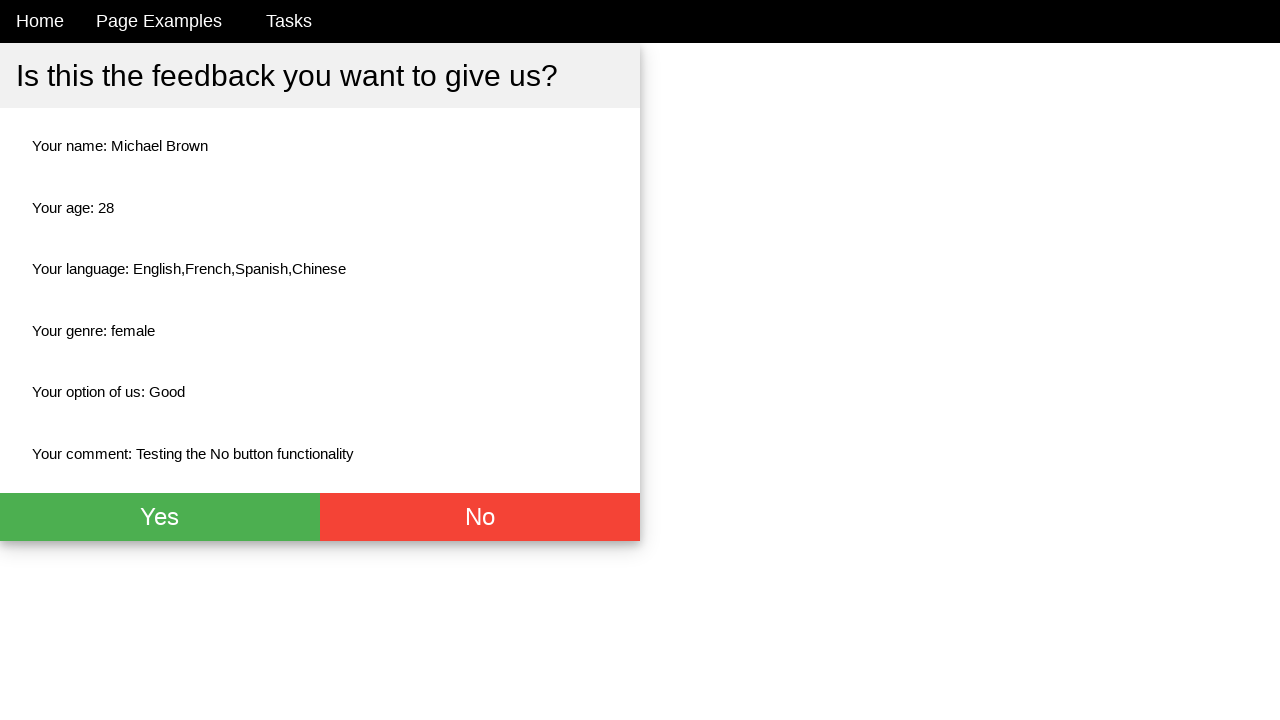

Confirmation page loaded with No button visible
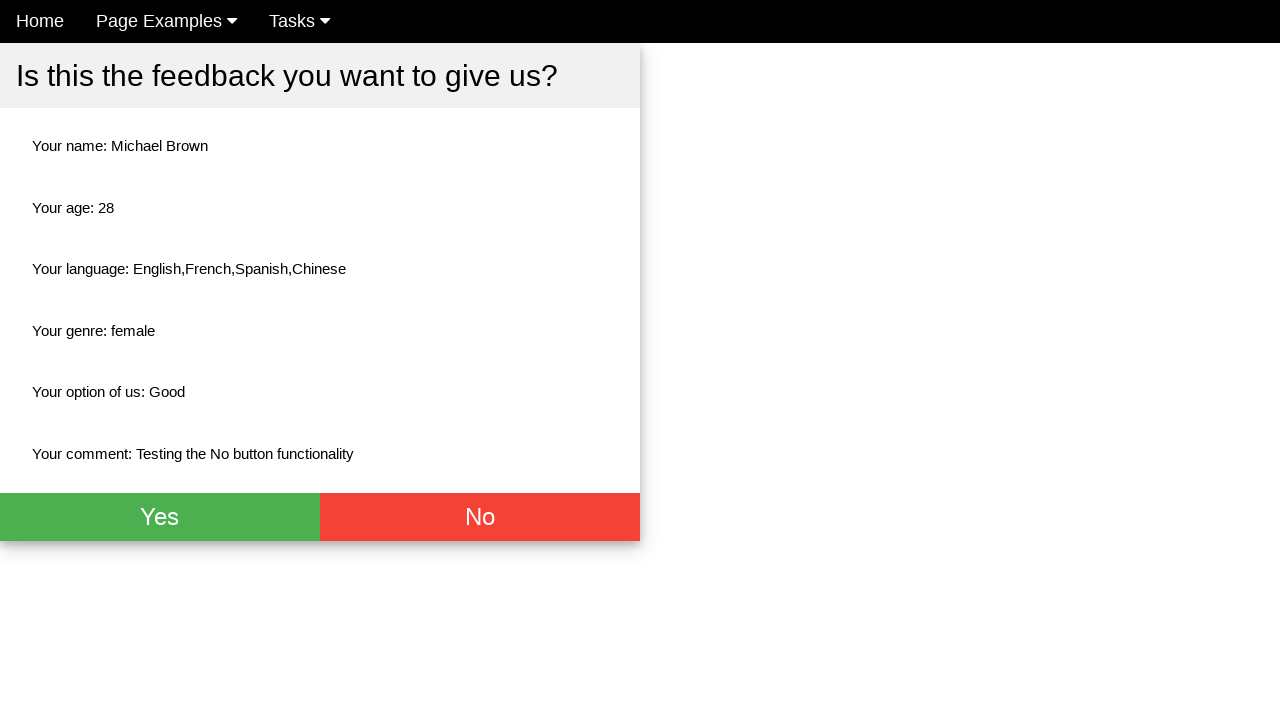

Clicked No button to return to form at (480, 517) on button.w3-btn.w3-red.w3-xlarge
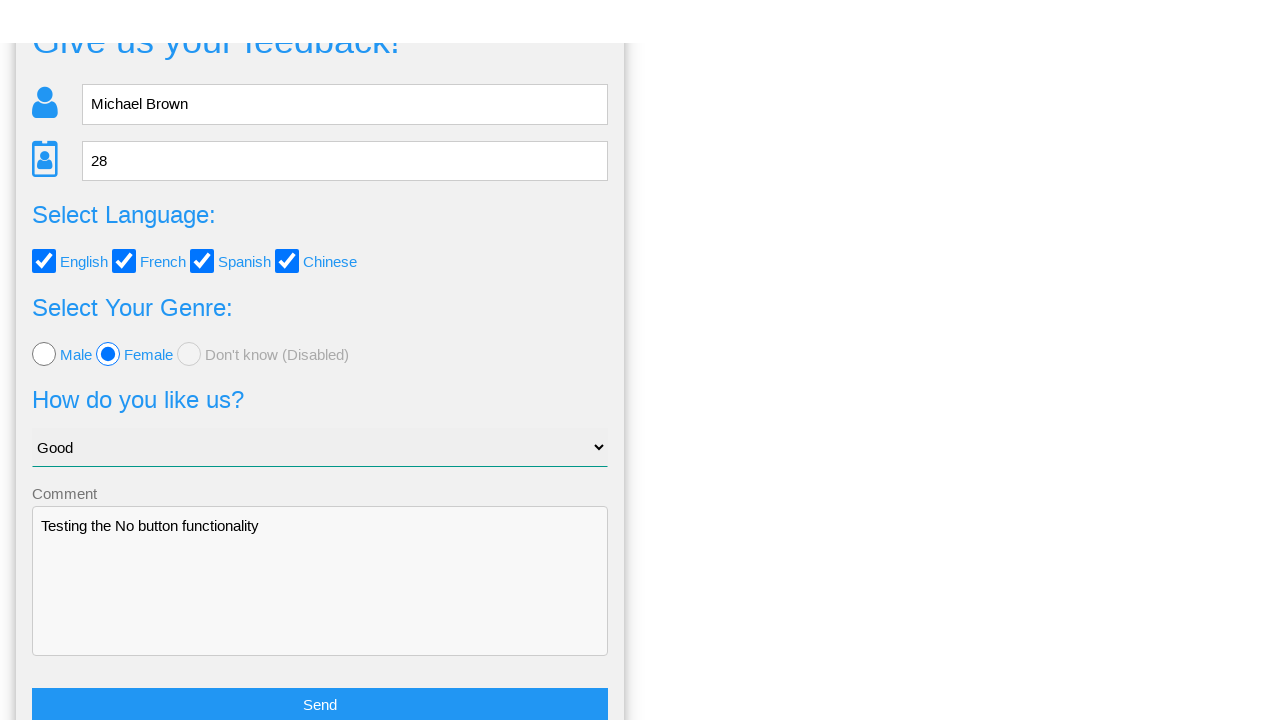

Form reloaded successfully
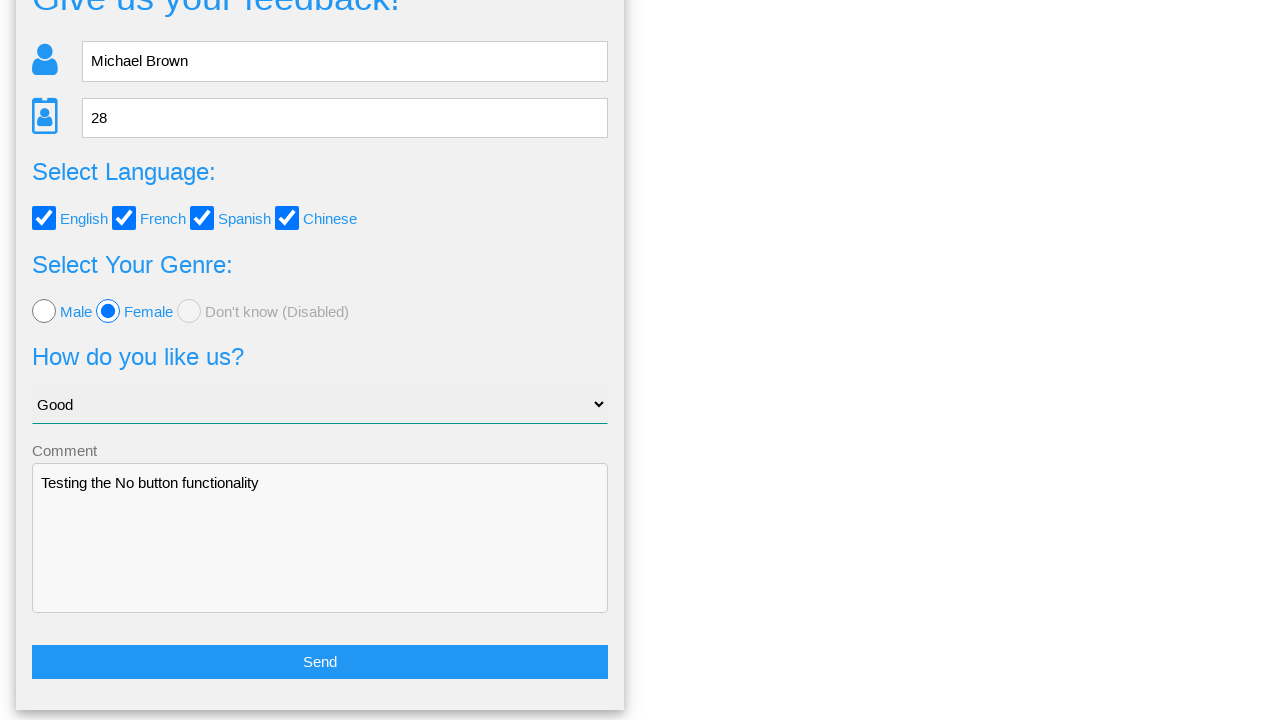

Verified that name field still contains 'Michael Brown'
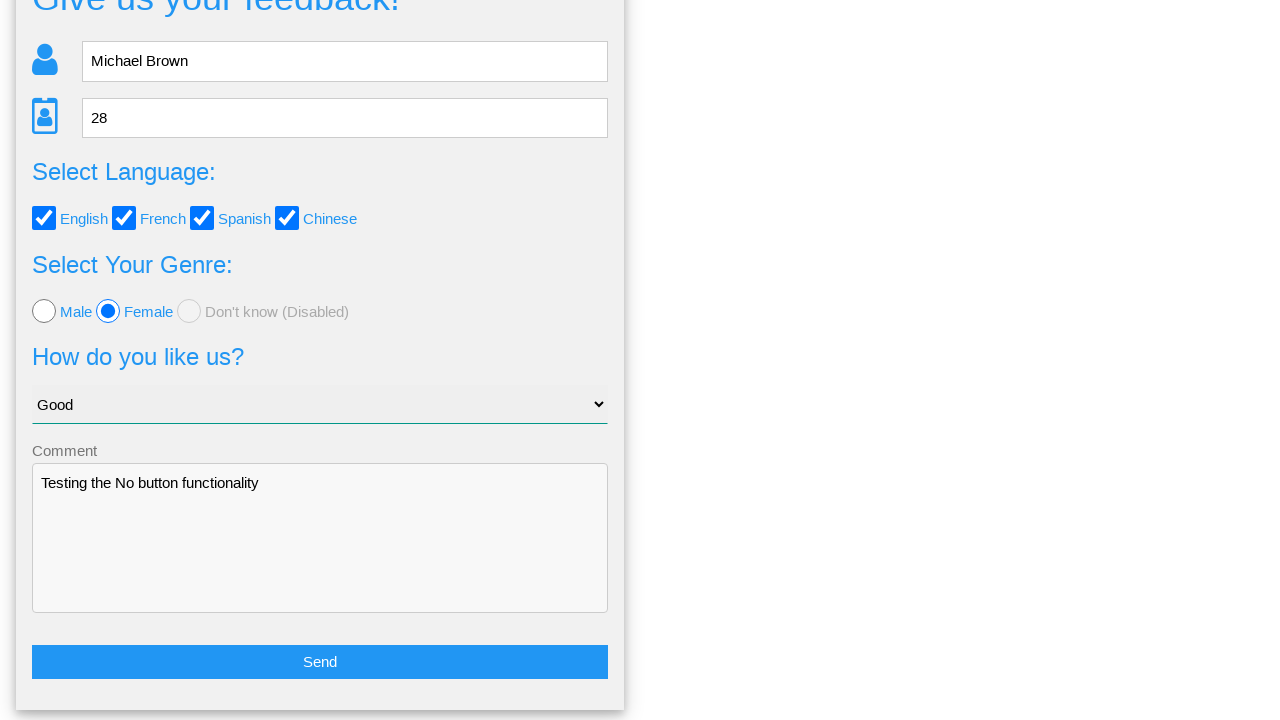

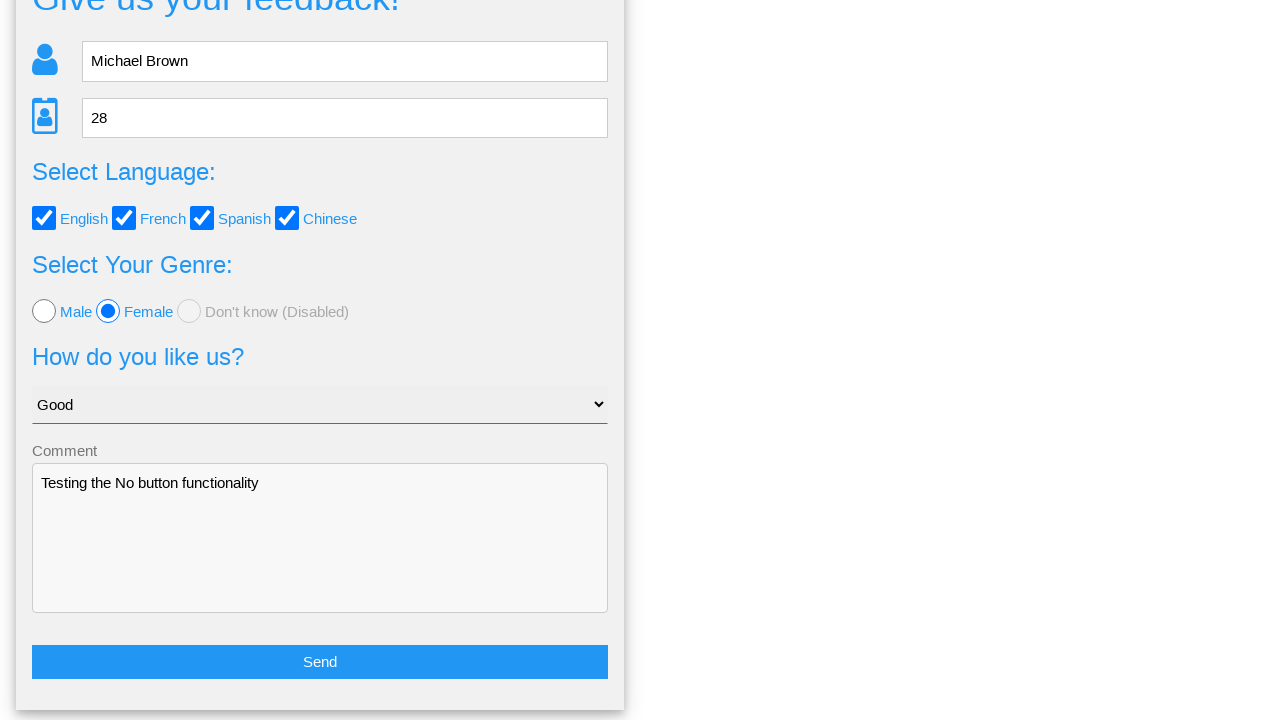